Fills a registration form by entering first name, last name, and address information using keyboard input simulation

Starting URL: https://demo.automationtesting.in/Register.html#google_vignette

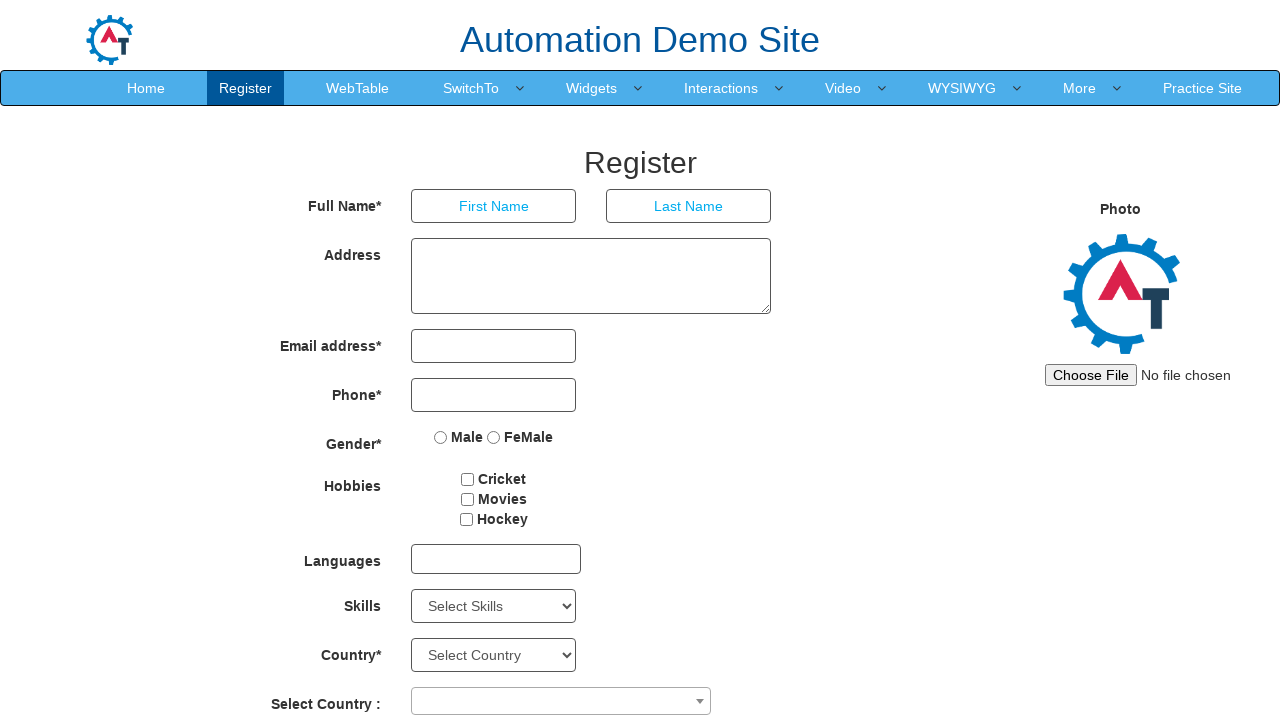

Filled first name field with 'Lizia' on //input[@placeholder='First Name']
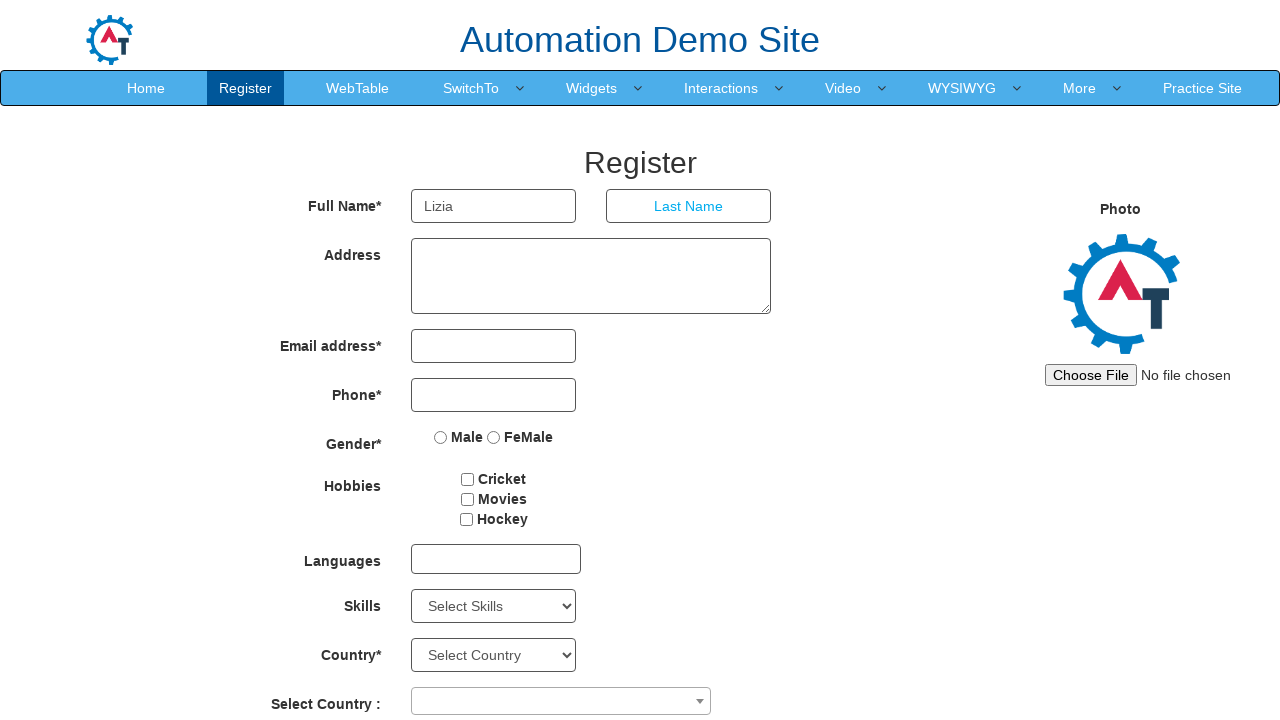

Filled last name field with 'Rosi' on //input[@placeholder='Last Name']
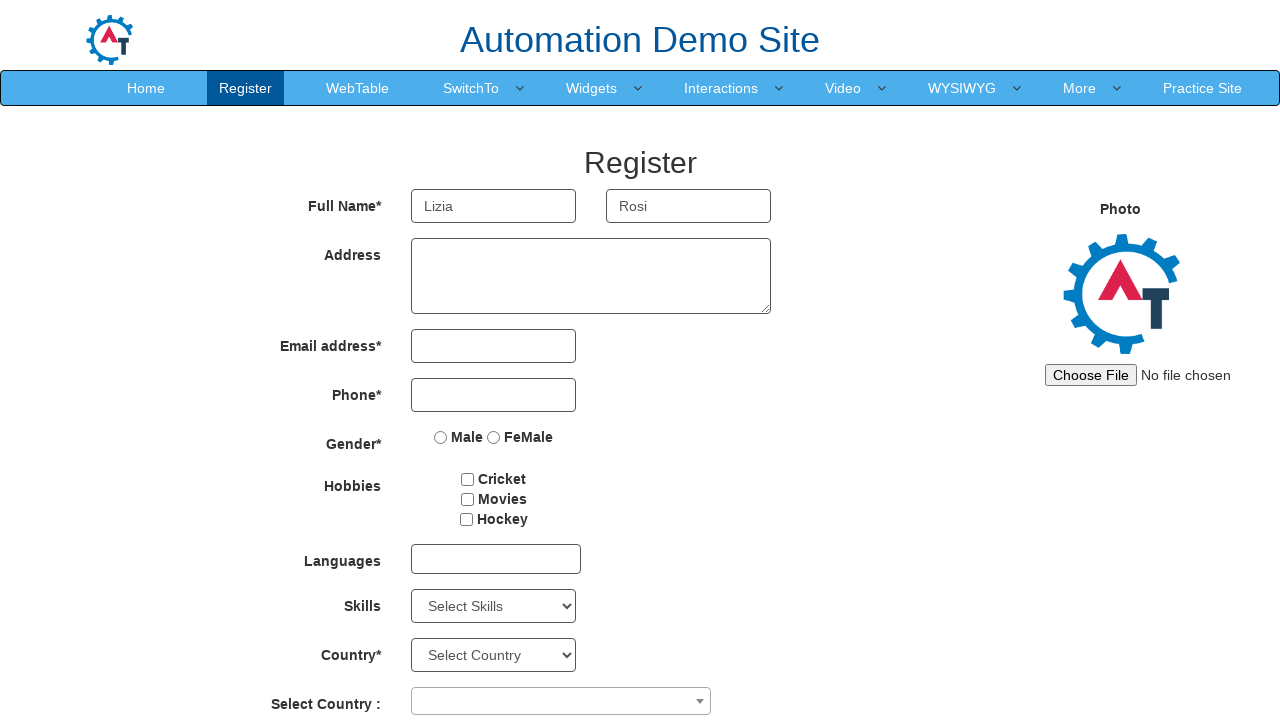

Filled address field with 'Rosi' on //textarea[@ng-model='Adress']
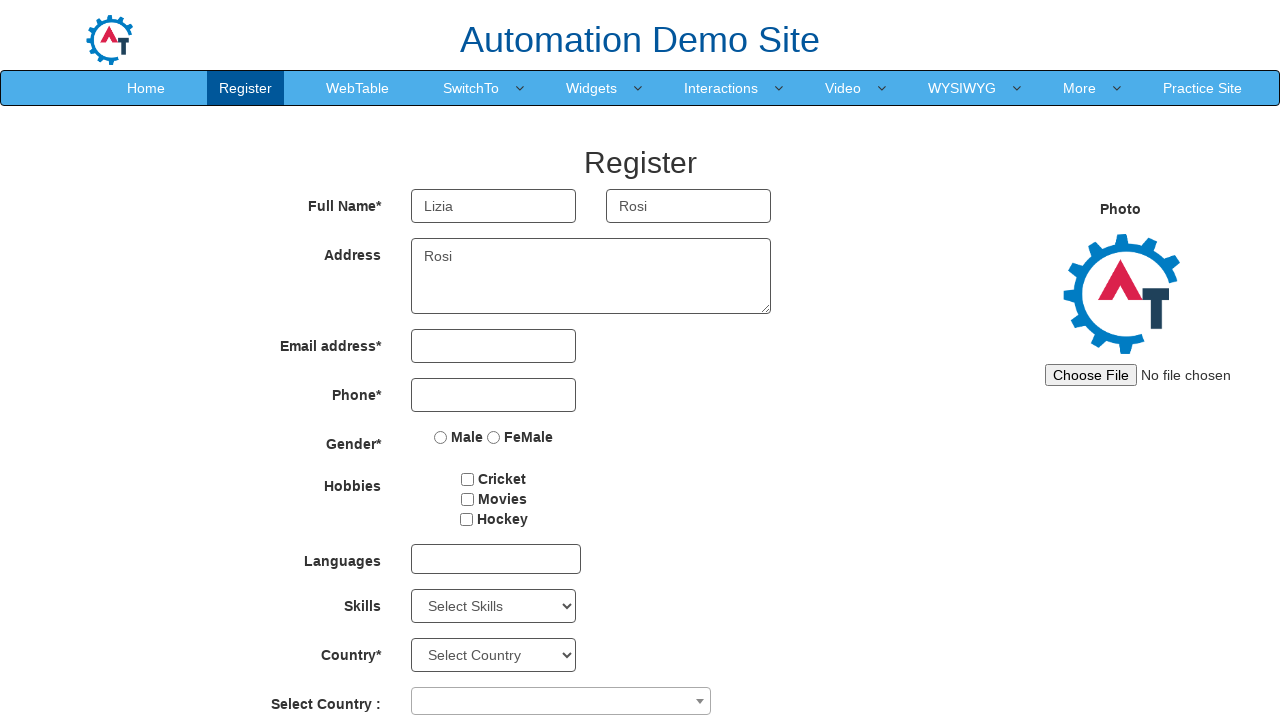

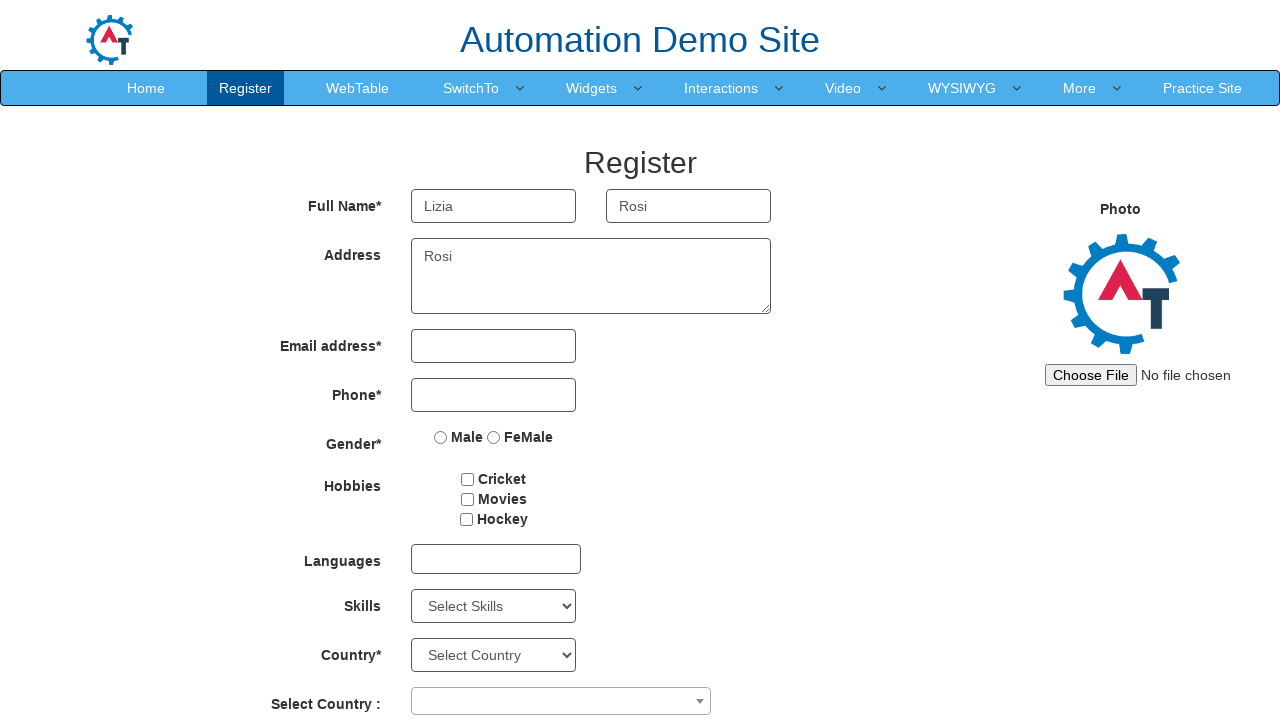